Tests dropdown selection by getting all options and selecting the option at index 3

Starting URL: https://rahulshettyacademy.com/AutomationPractice/

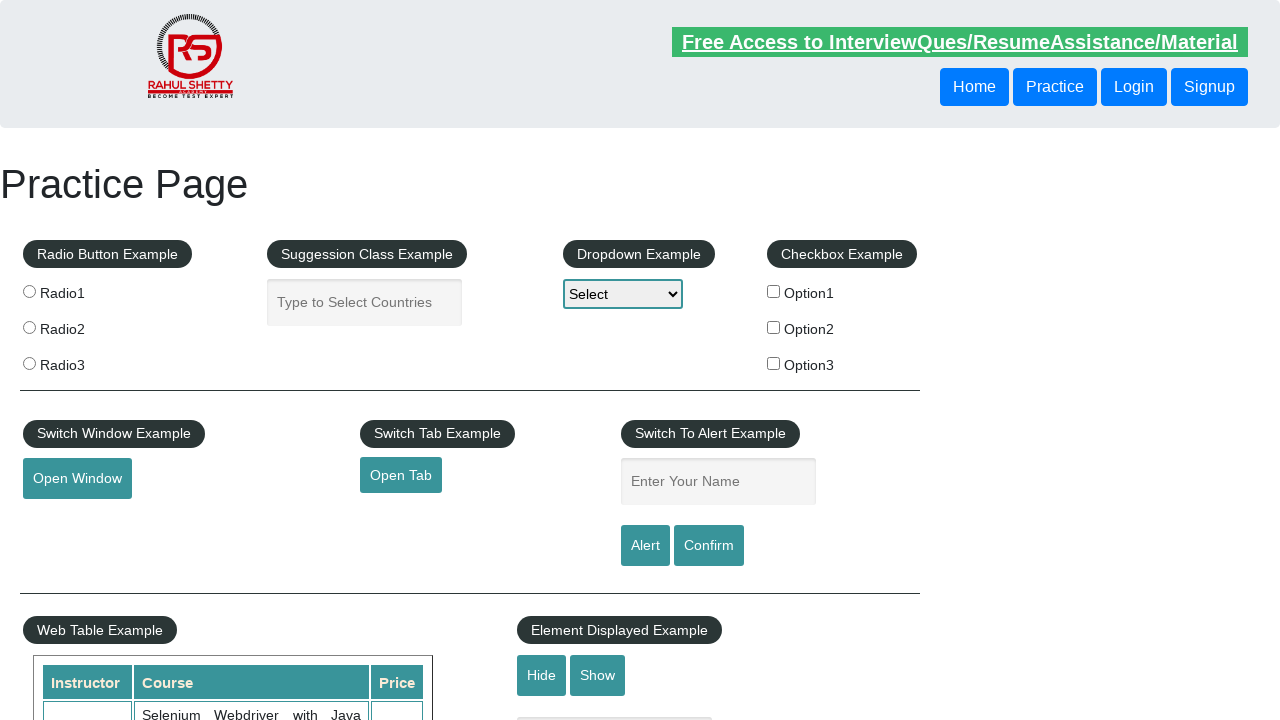

Located dropdown element with id 'dropdown-class-example'
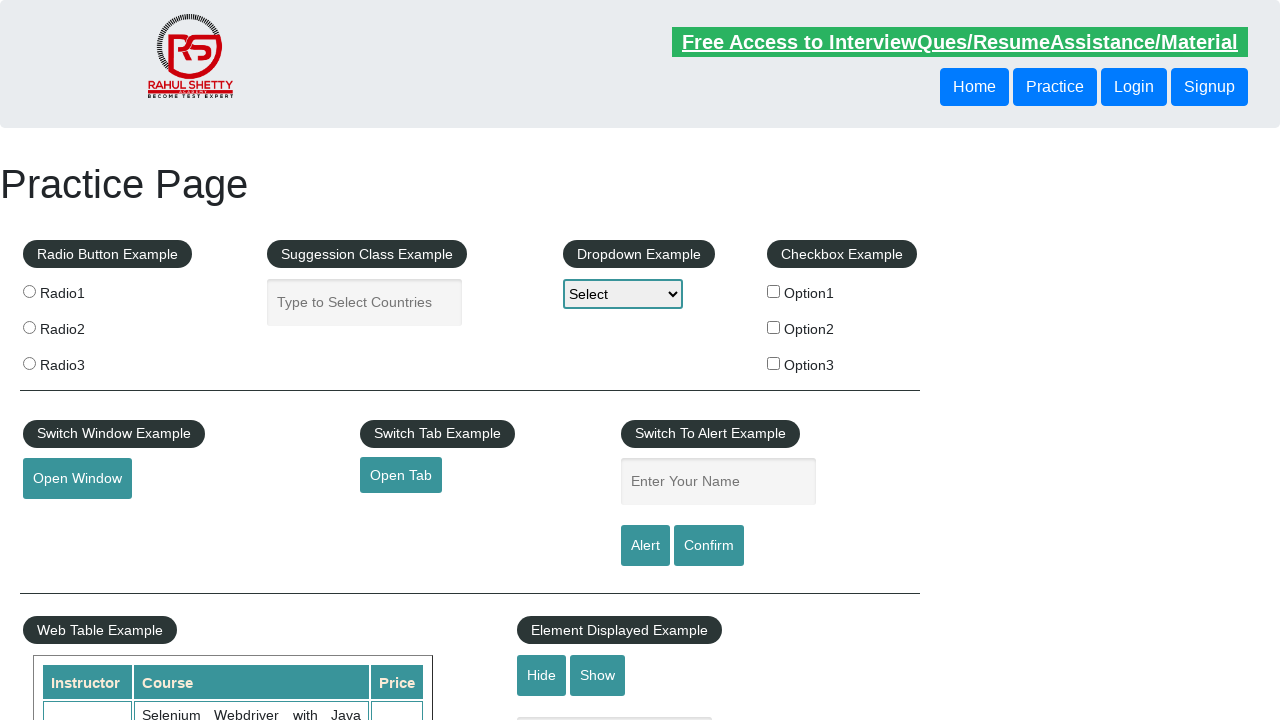

Selected option at index 3 from dropdown on #dropdown-class-example
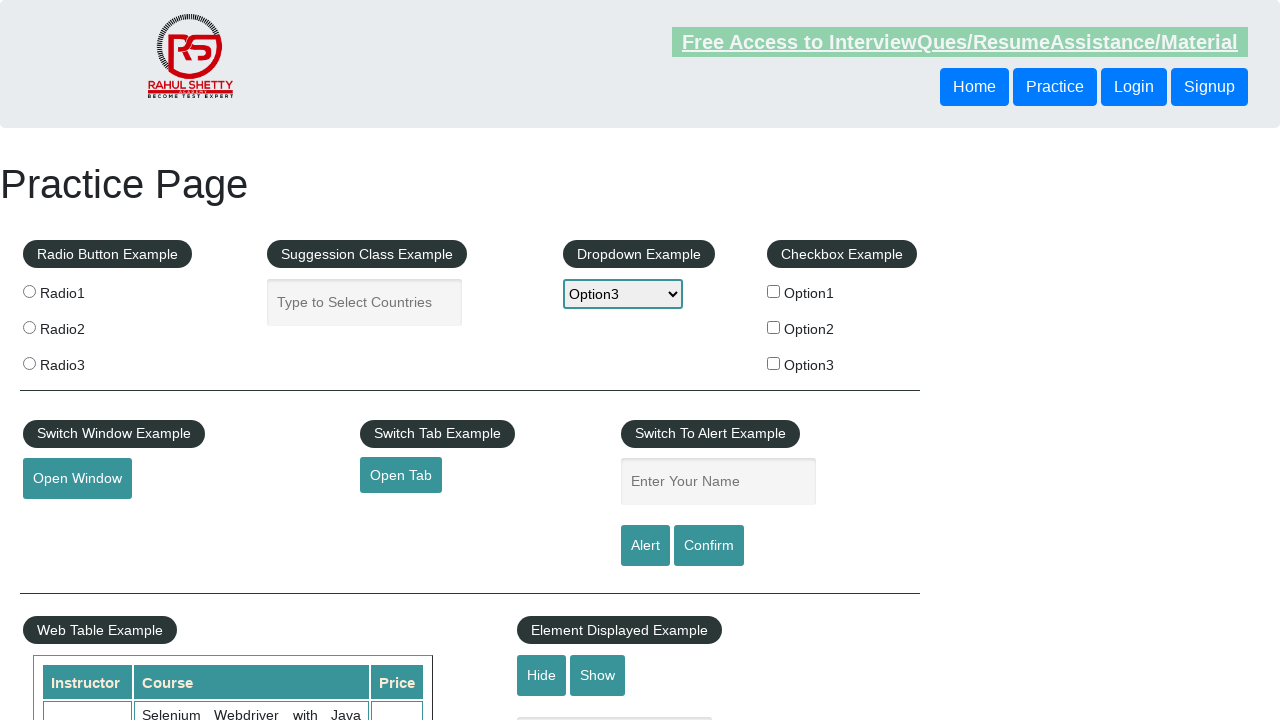

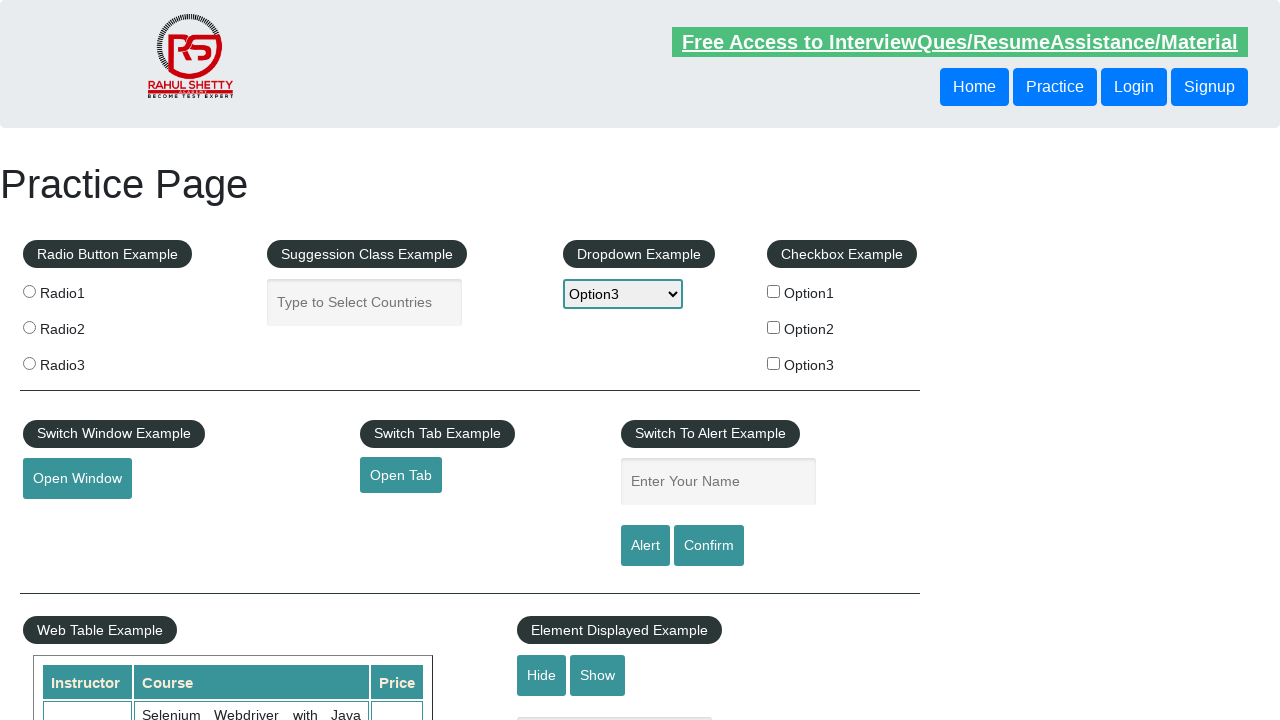